Tests web table functionality by clicking on a column header to sort the table, verifying the sort order, then paginating through the table to find an item containing "Rice".

Starting URL: https://rahulshettyacademy.com/seleniumPractise/#/offers

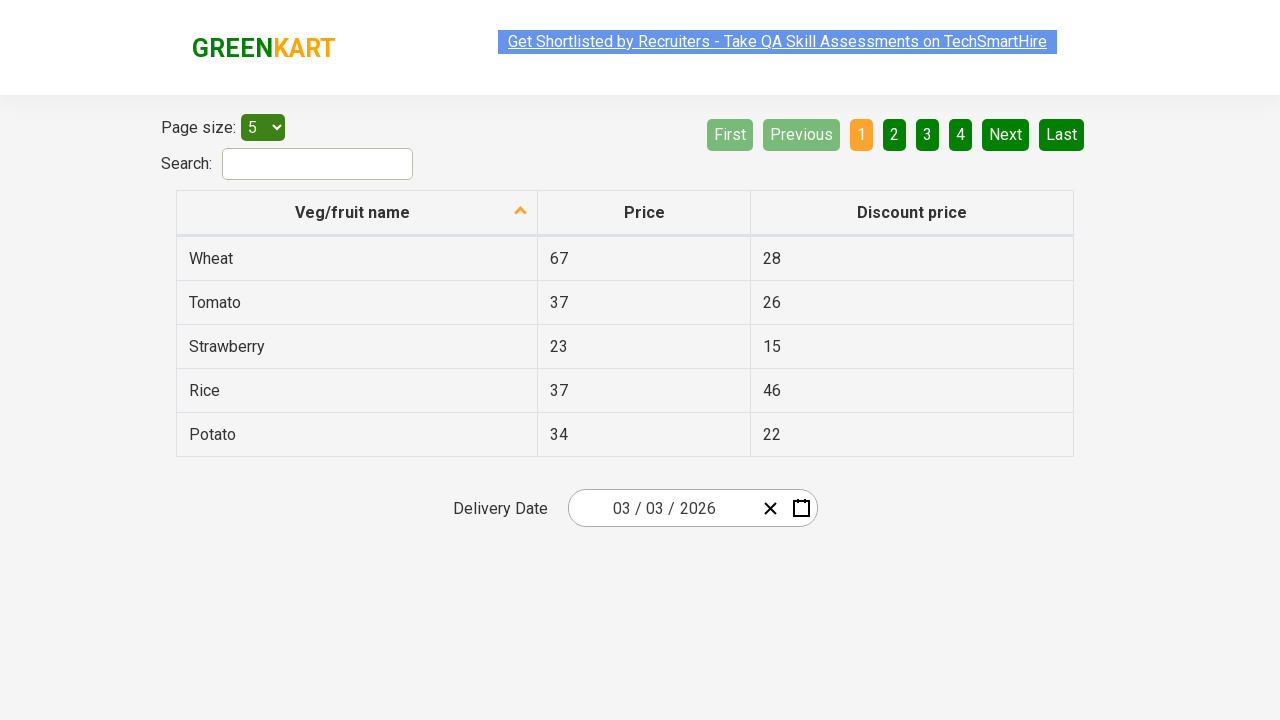

Clicked first column header to sort the table at (357, 213) on xpath=//tr/th[1]
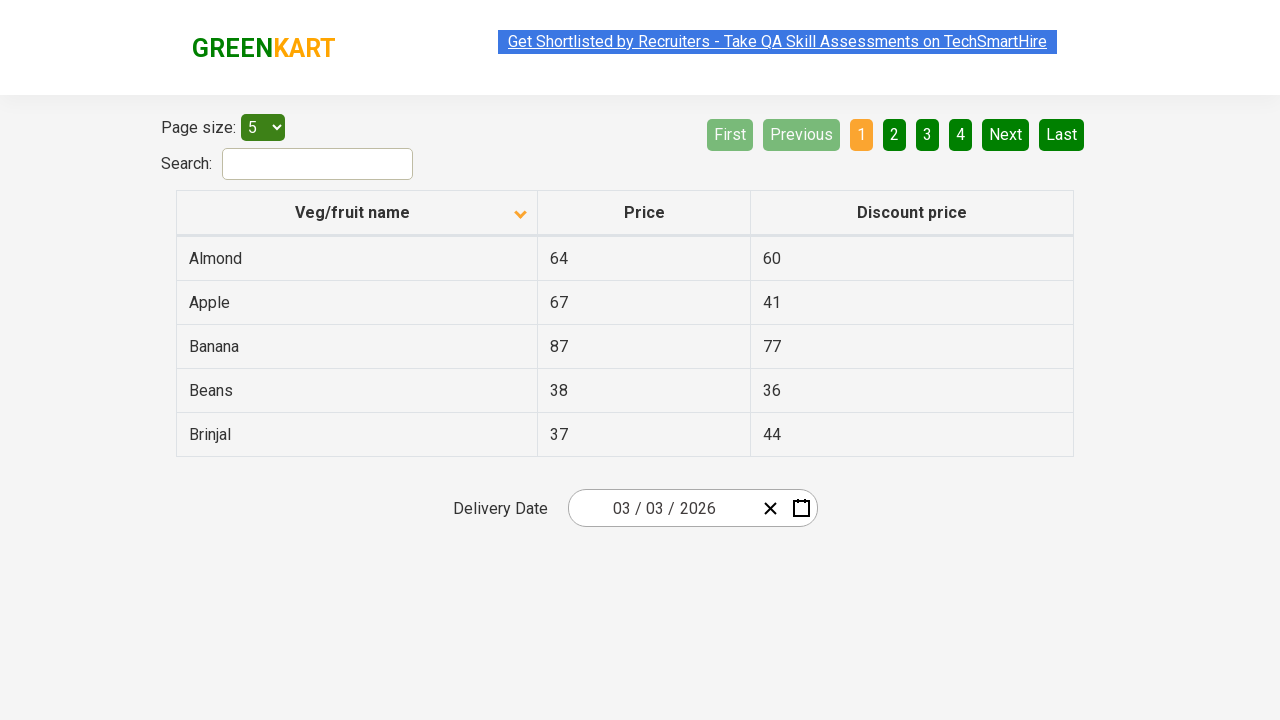

Table rows loaded and visible
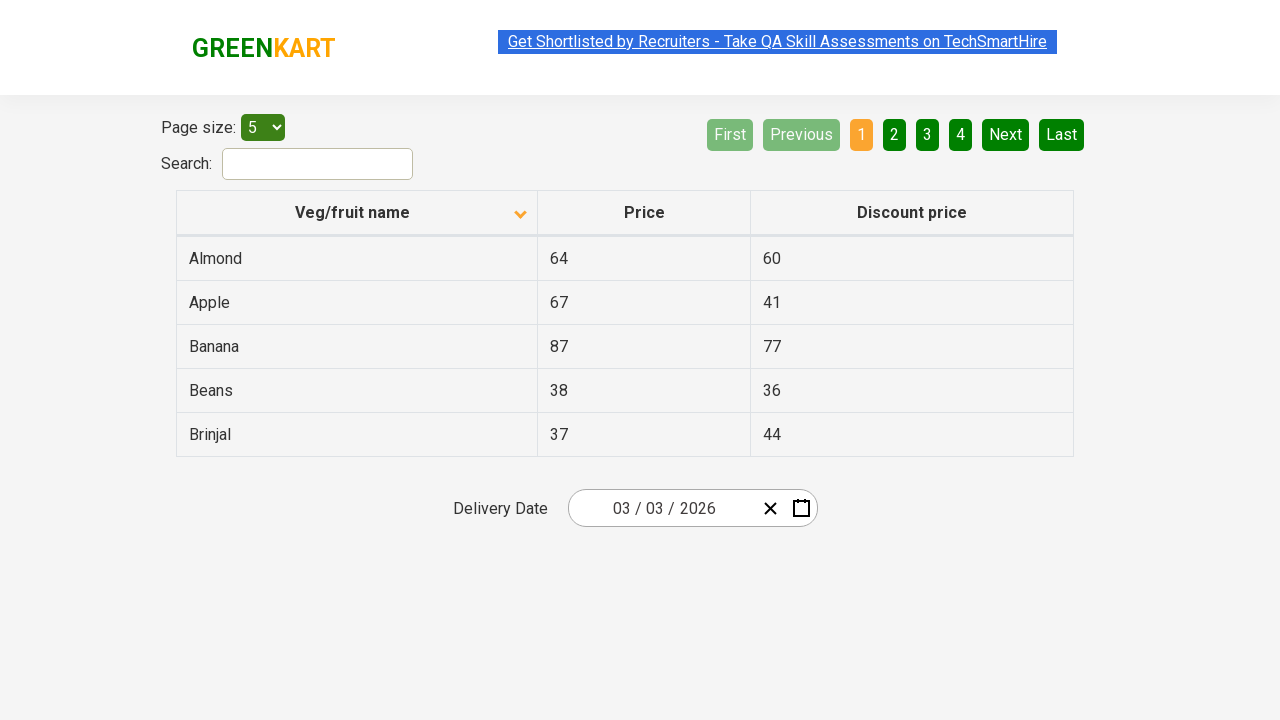

Retrieved all items from first column to verify sorting
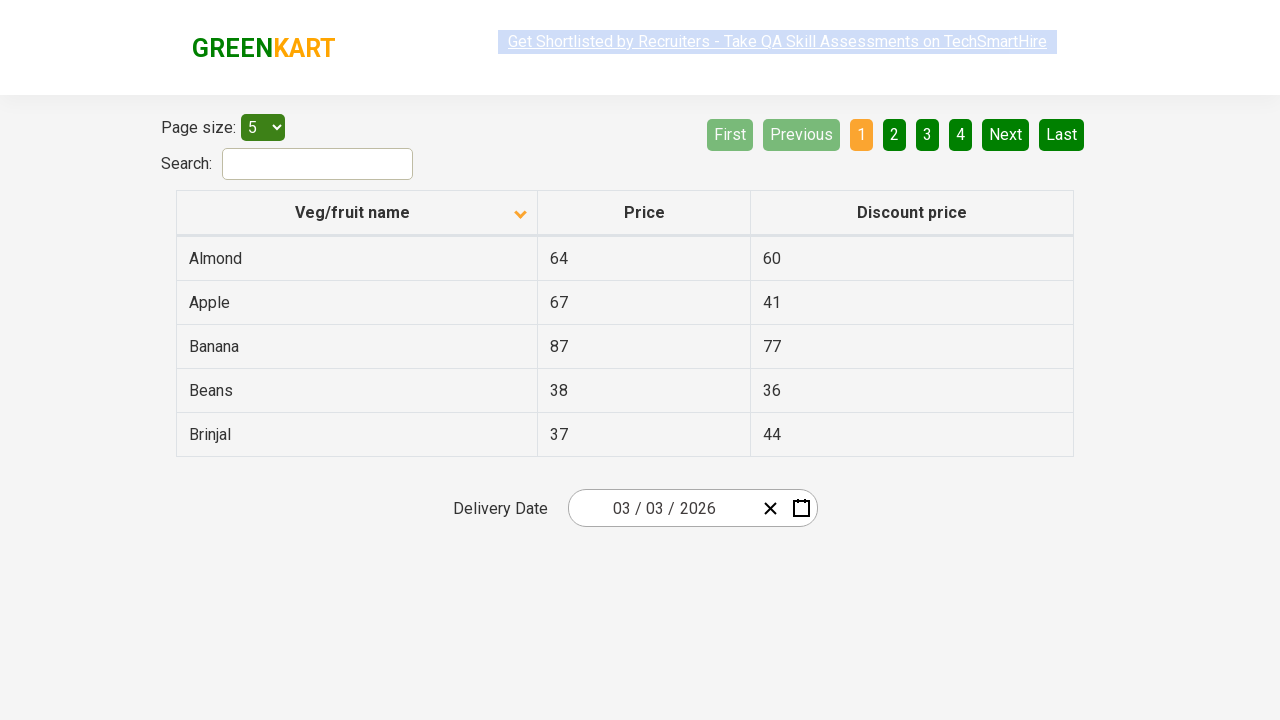

Verified table is sorted correctly in ascending order
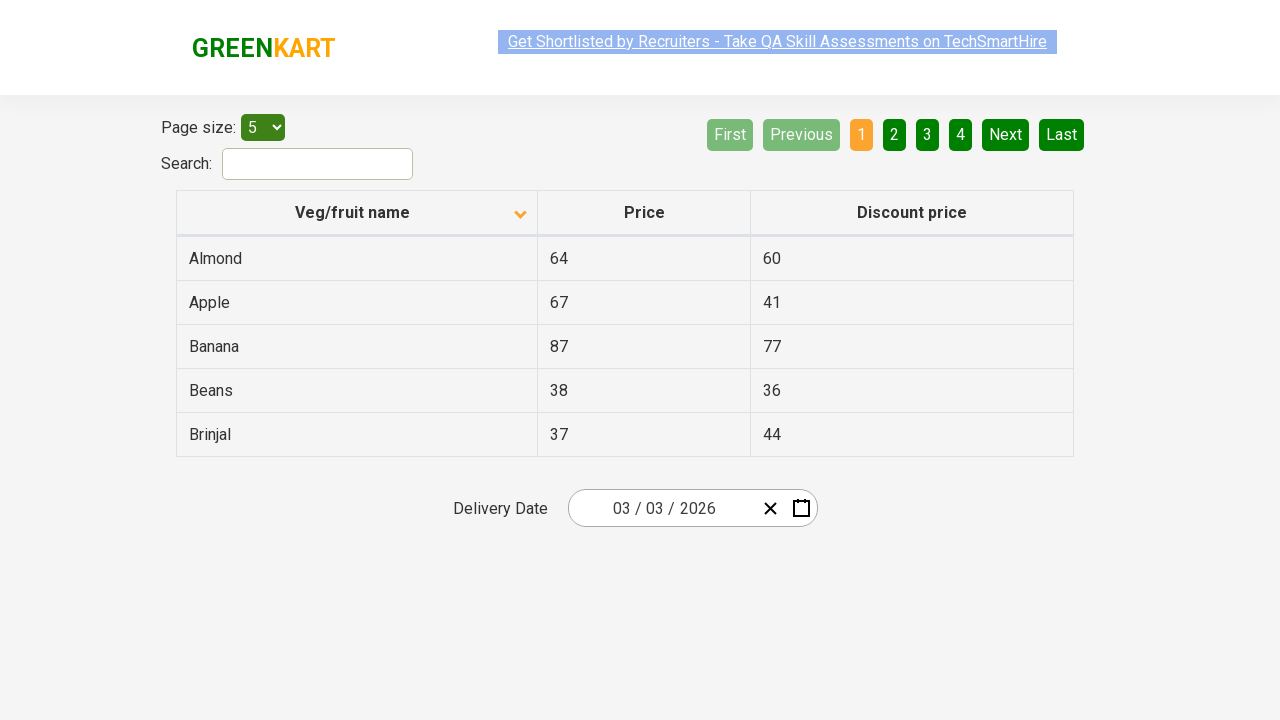

Clicked 'Next' button to go to page 2 at (1006, 134) on a[aria-label='Next']
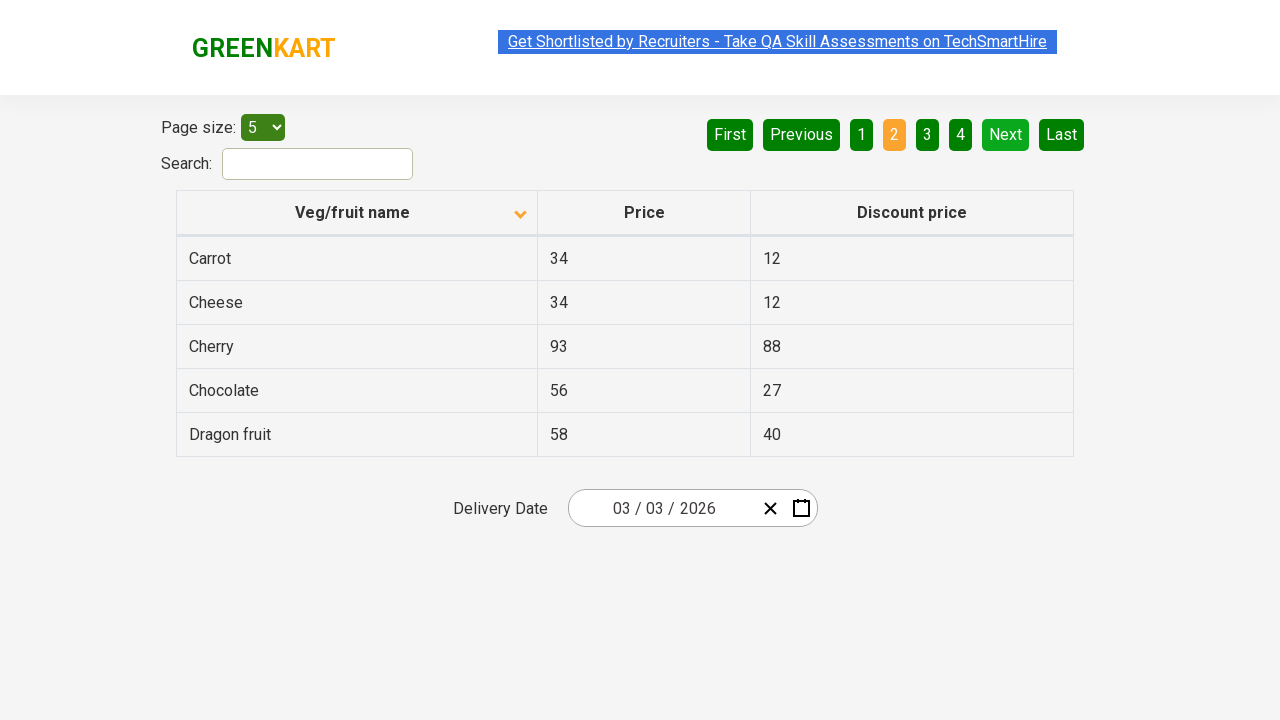

Waited for page content to update
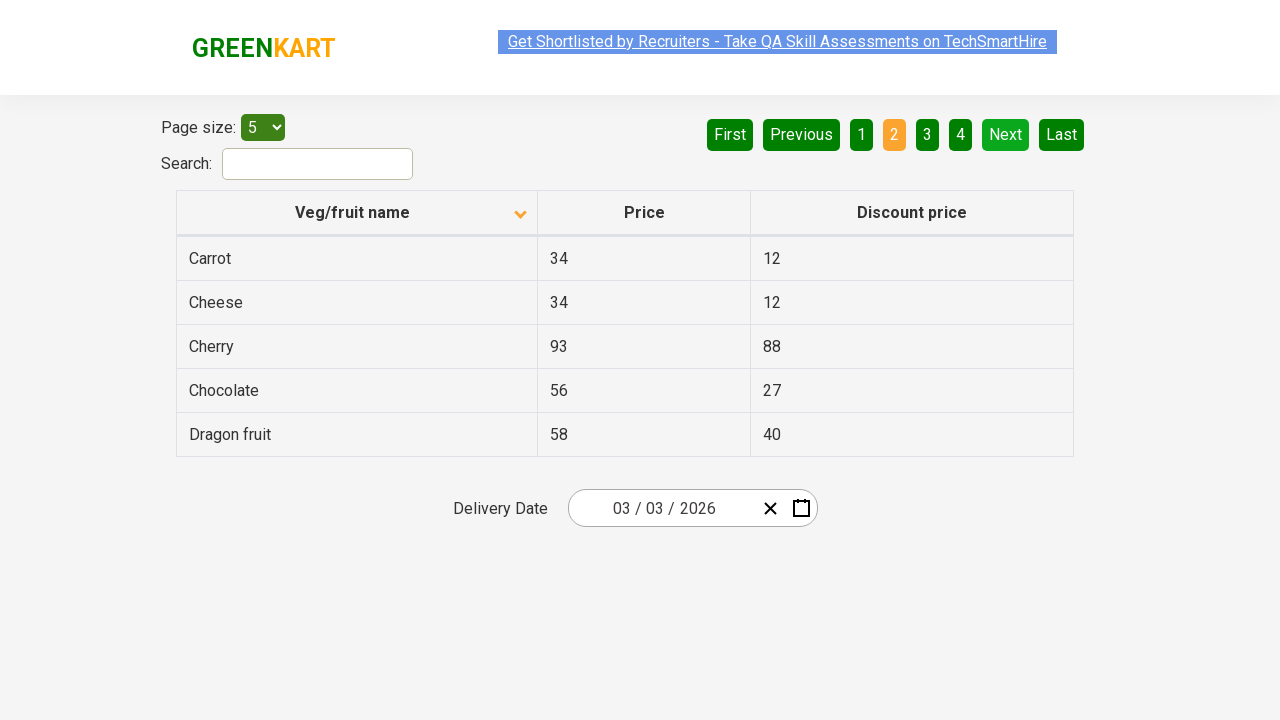

Clicked 'Next' button to go to page 3 at (1006, 134) on a[aria-label='Next']
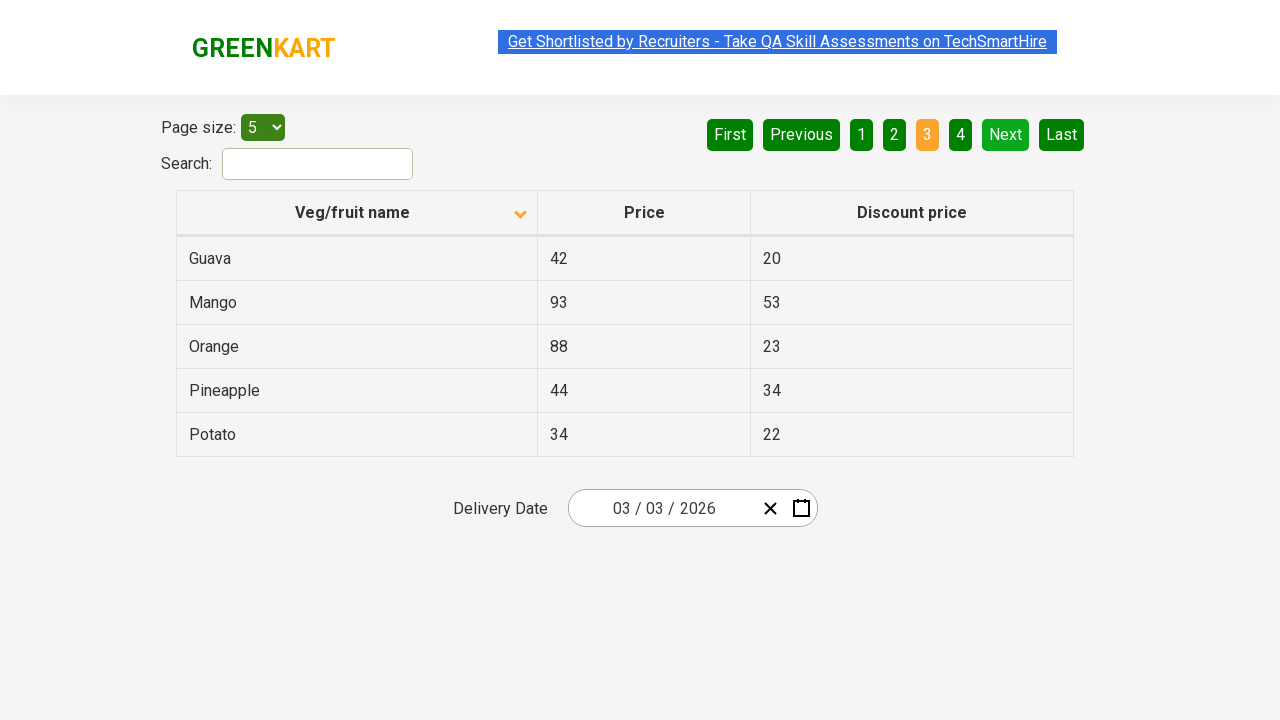

Waited for page content to update
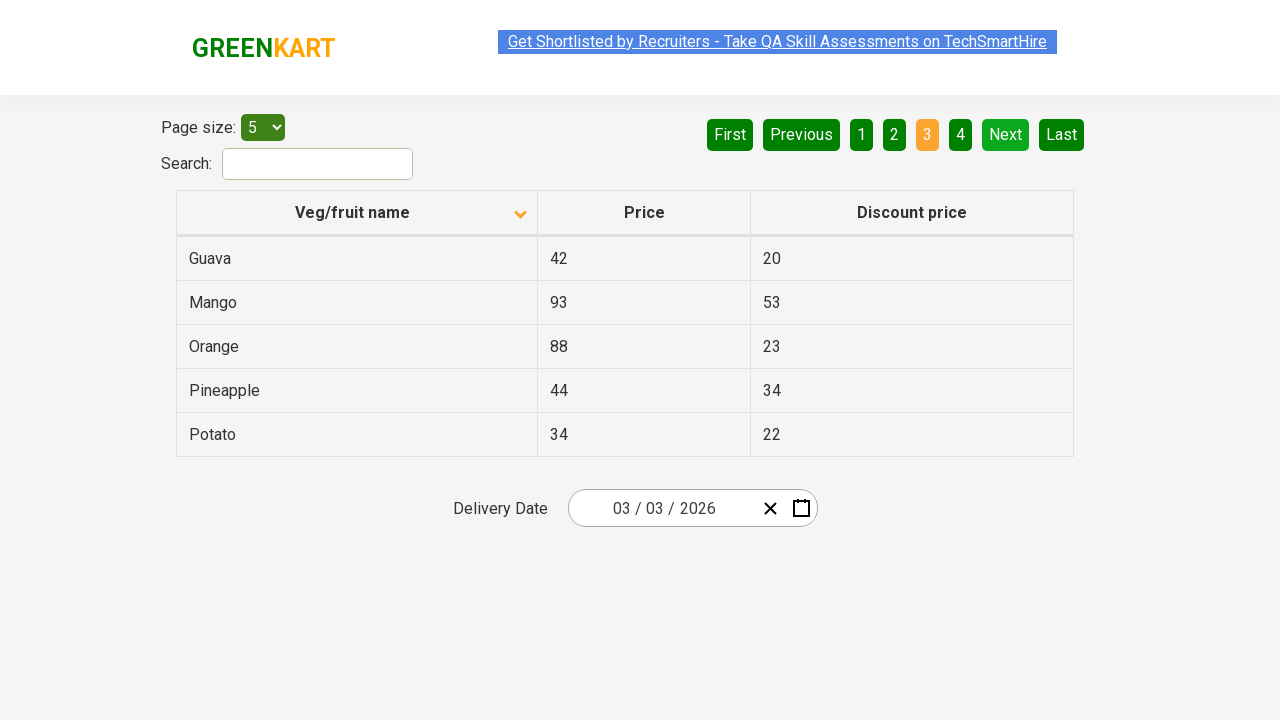

Clicked 'Next' button to go to page 4 at (1006, 134) on a[aria-label='Next']
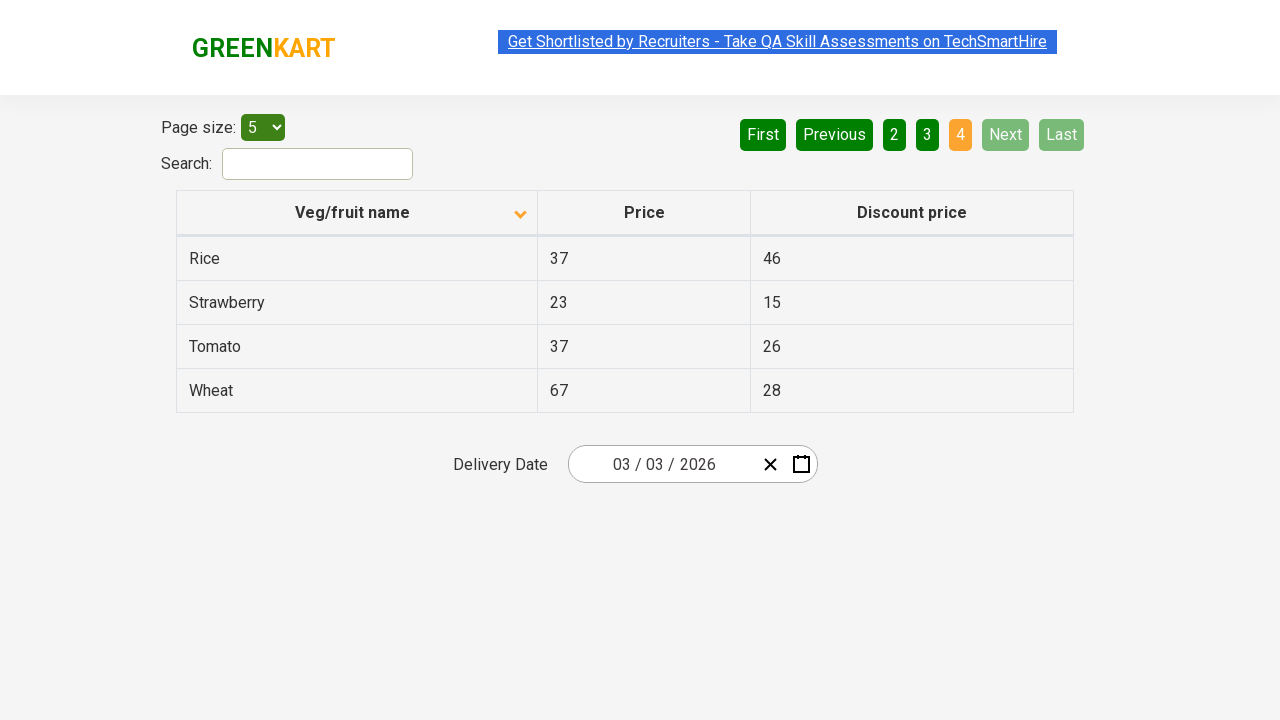

Waited for page content to update
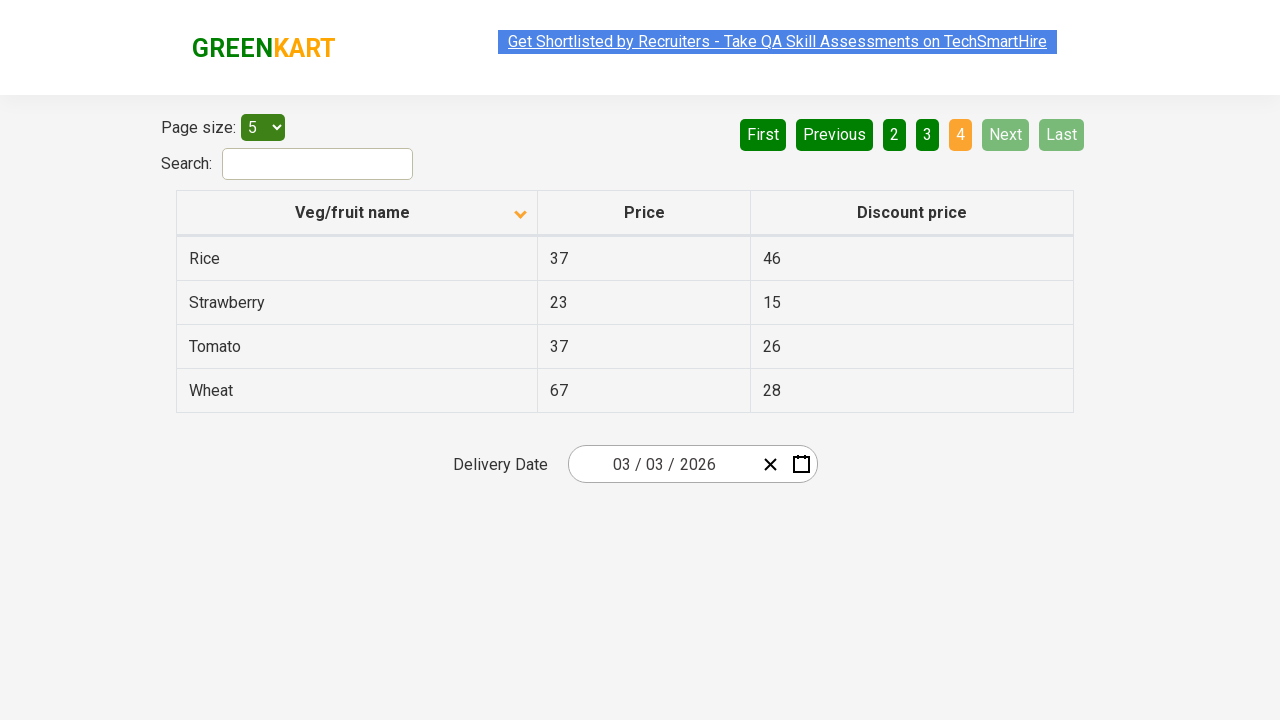

Found 'Rice' item on page 4
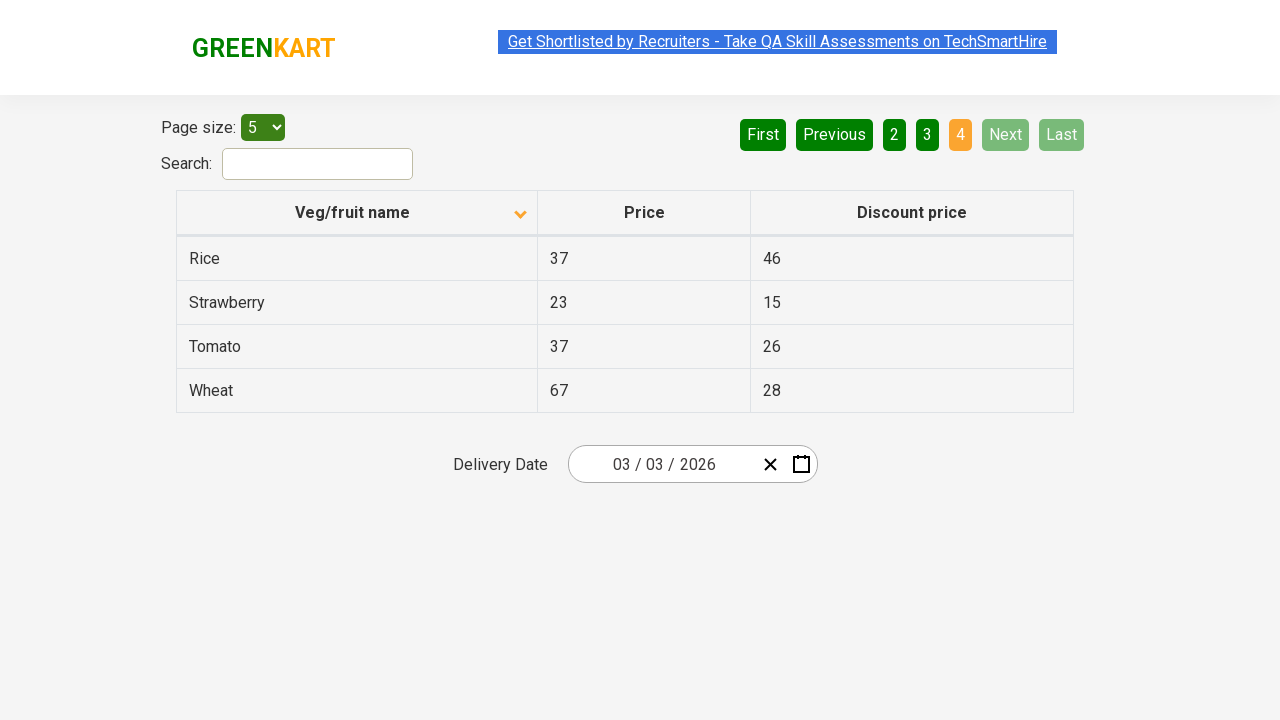

Verified 'Rice' item was successfully found in the table
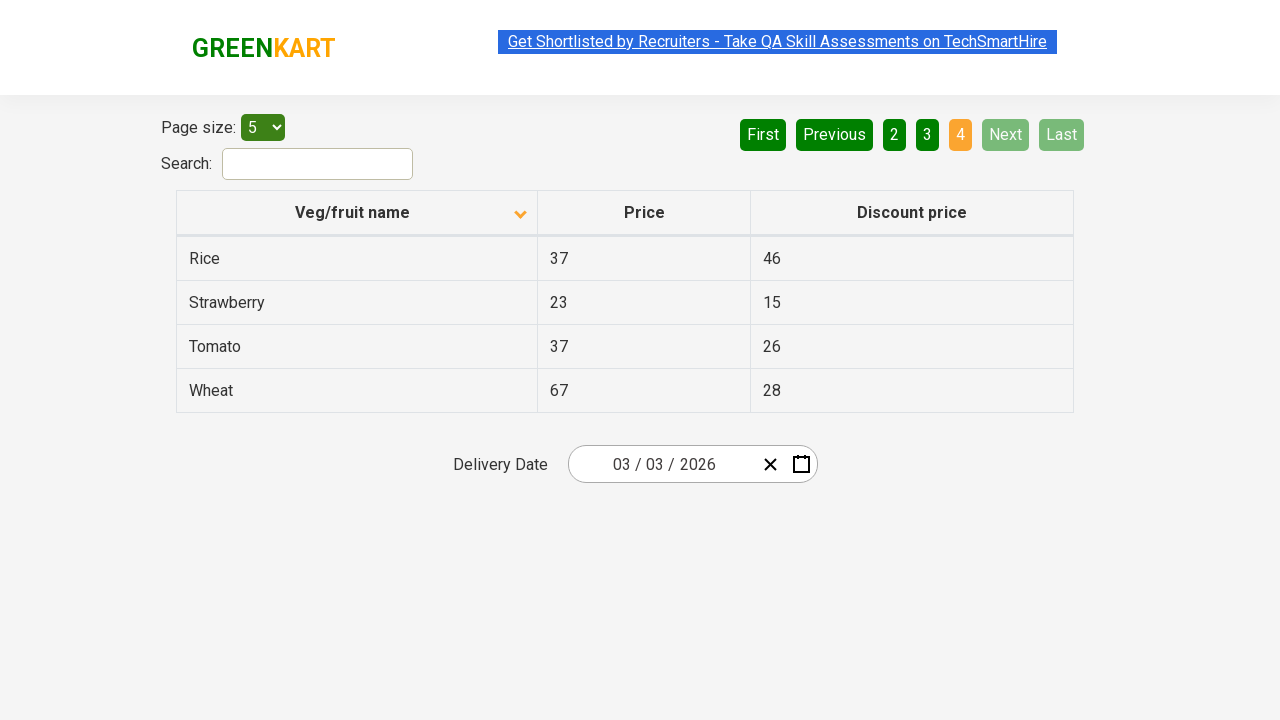

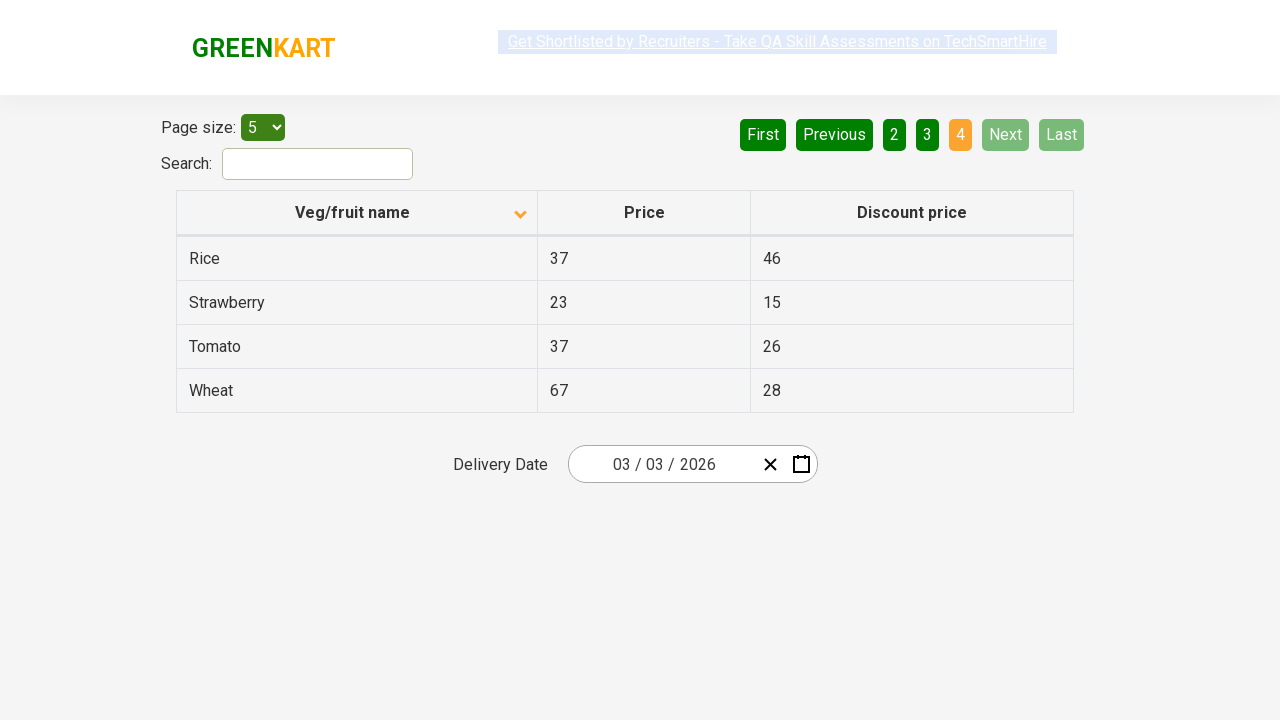